Navigates to Tokyo University of Technology's faculty/department index page and maximizes the window

Starting URL: https://www.teu.ac.jp/gakubu/index.html

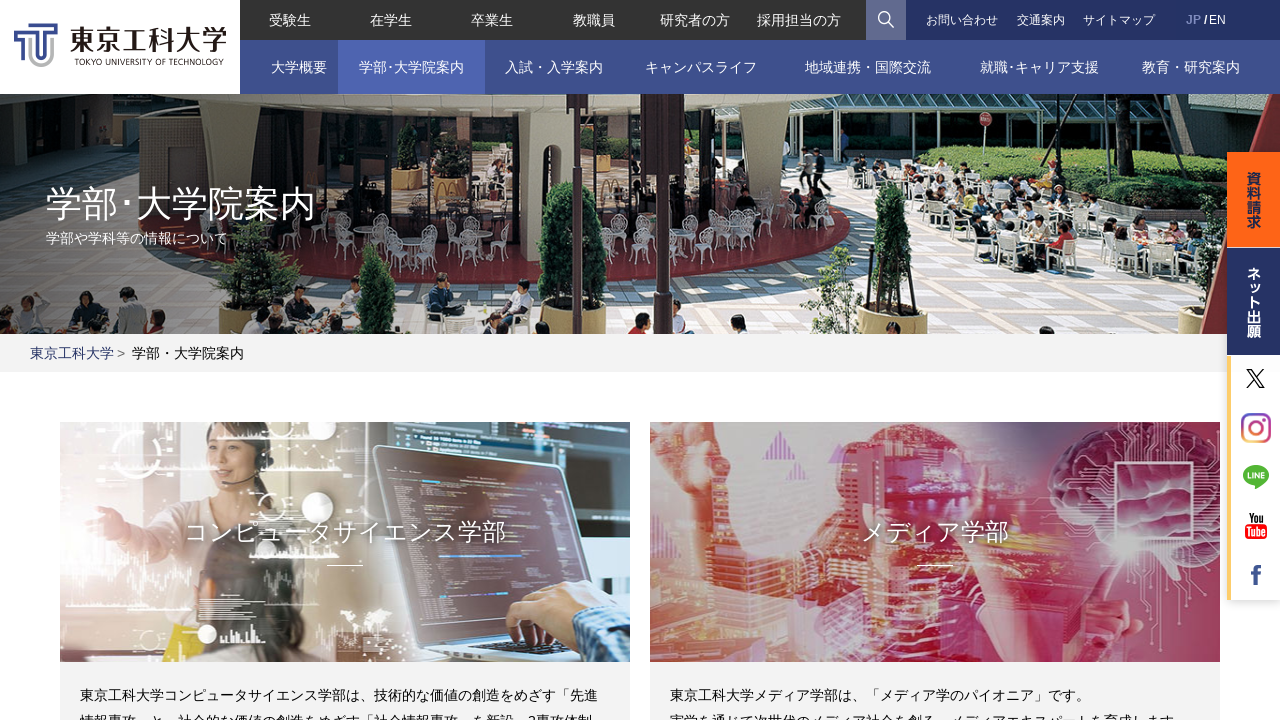

Navigated to Tokyo University of Technology's faculty/department index page
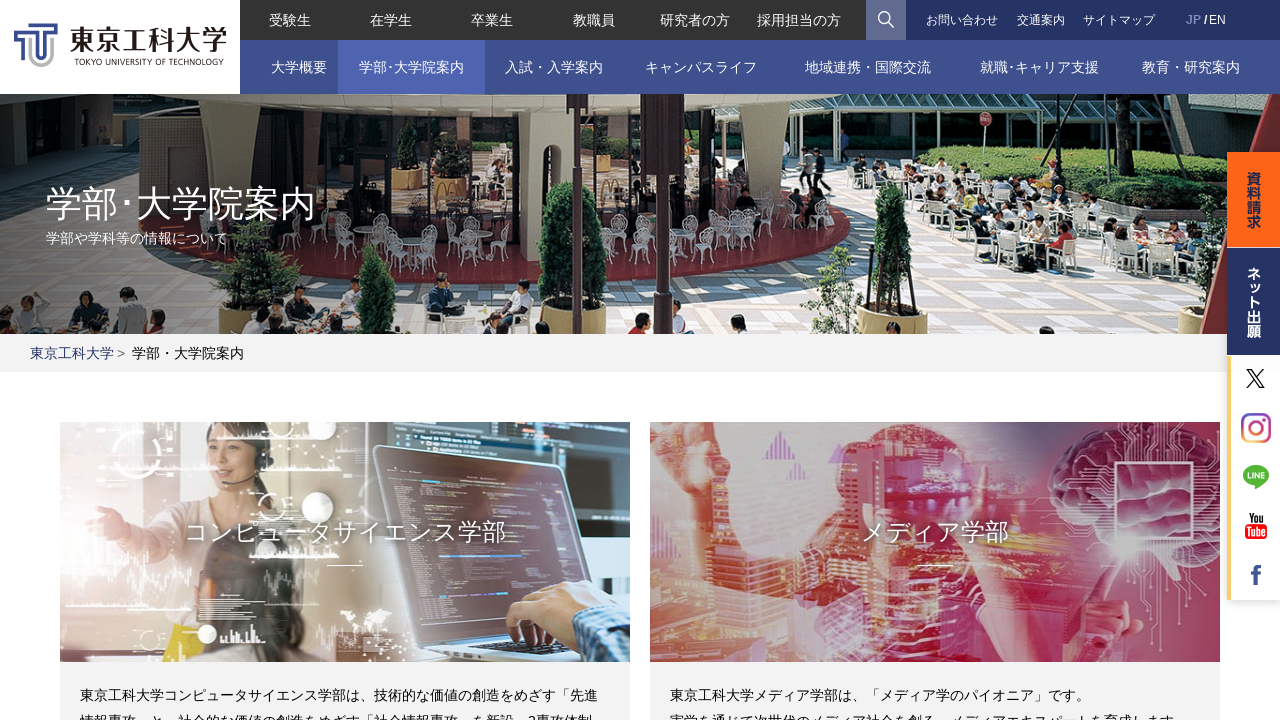

Maximized browser window
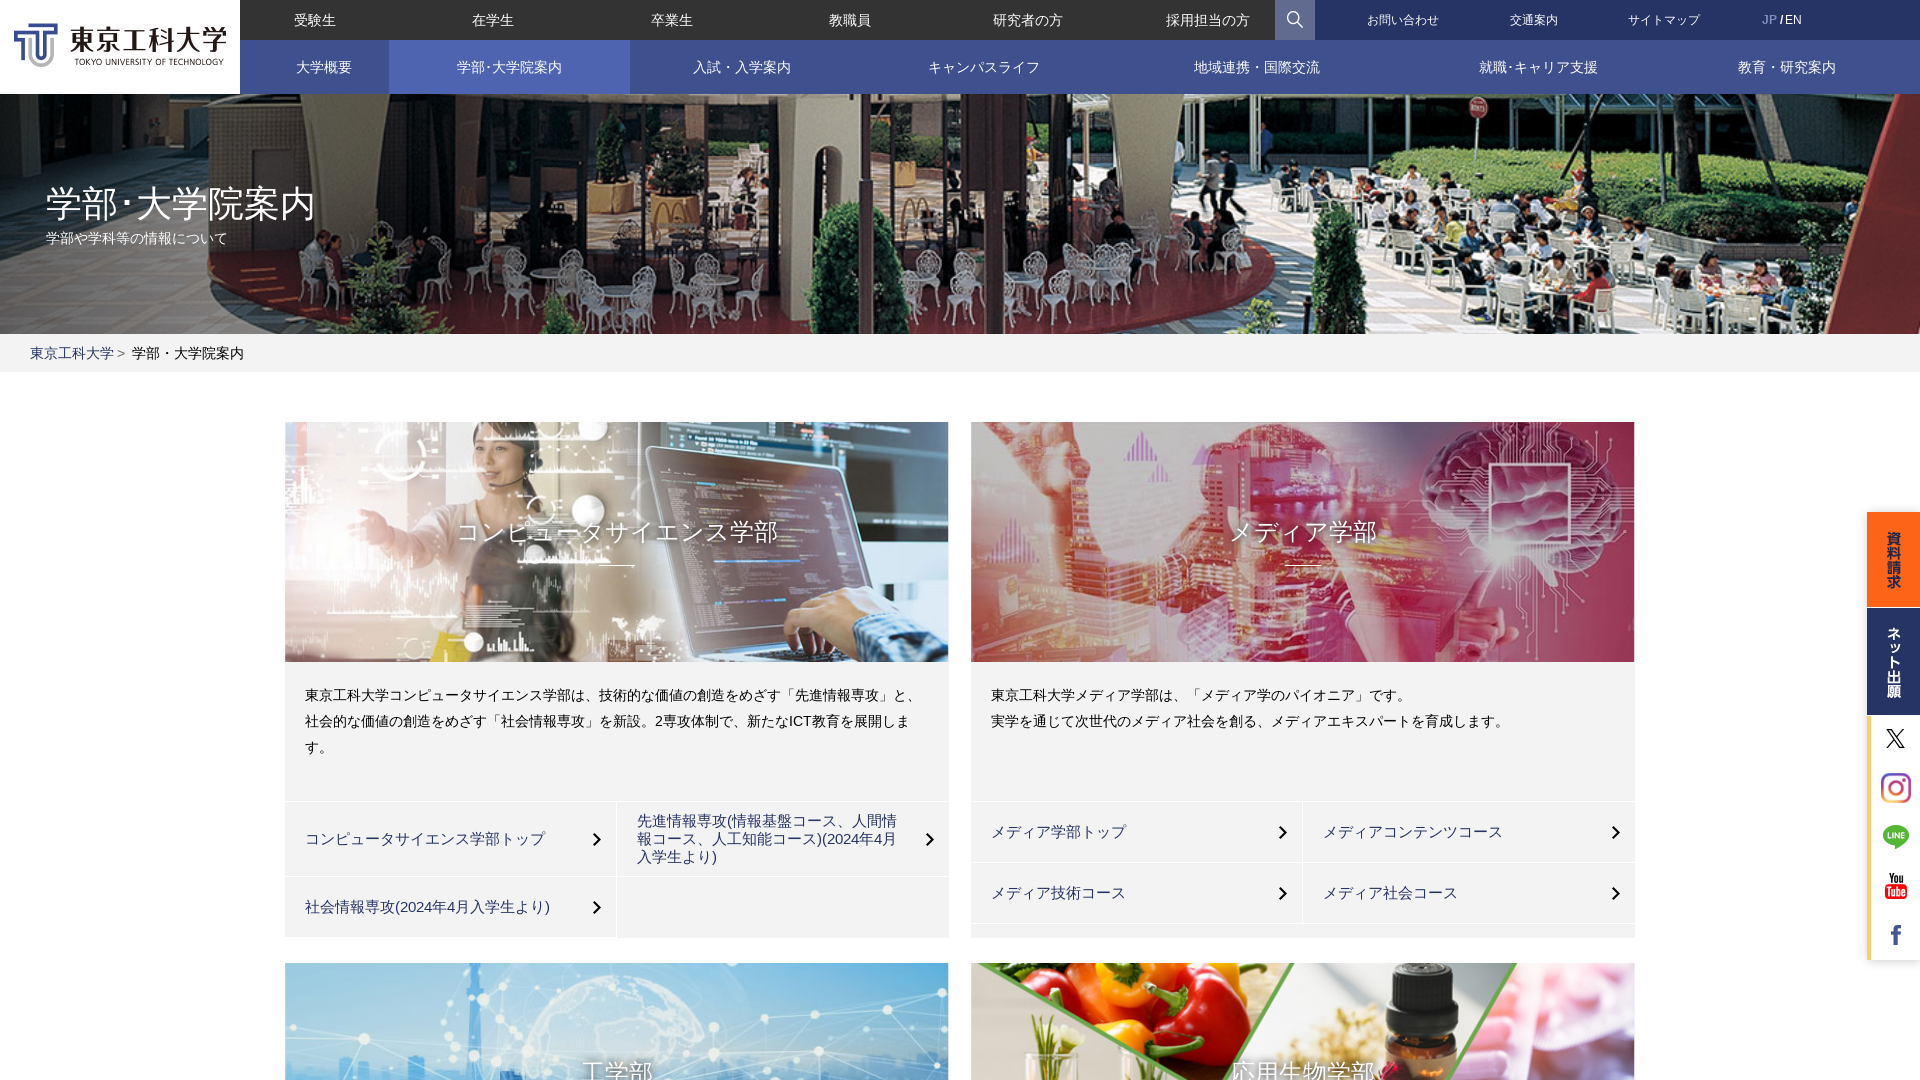

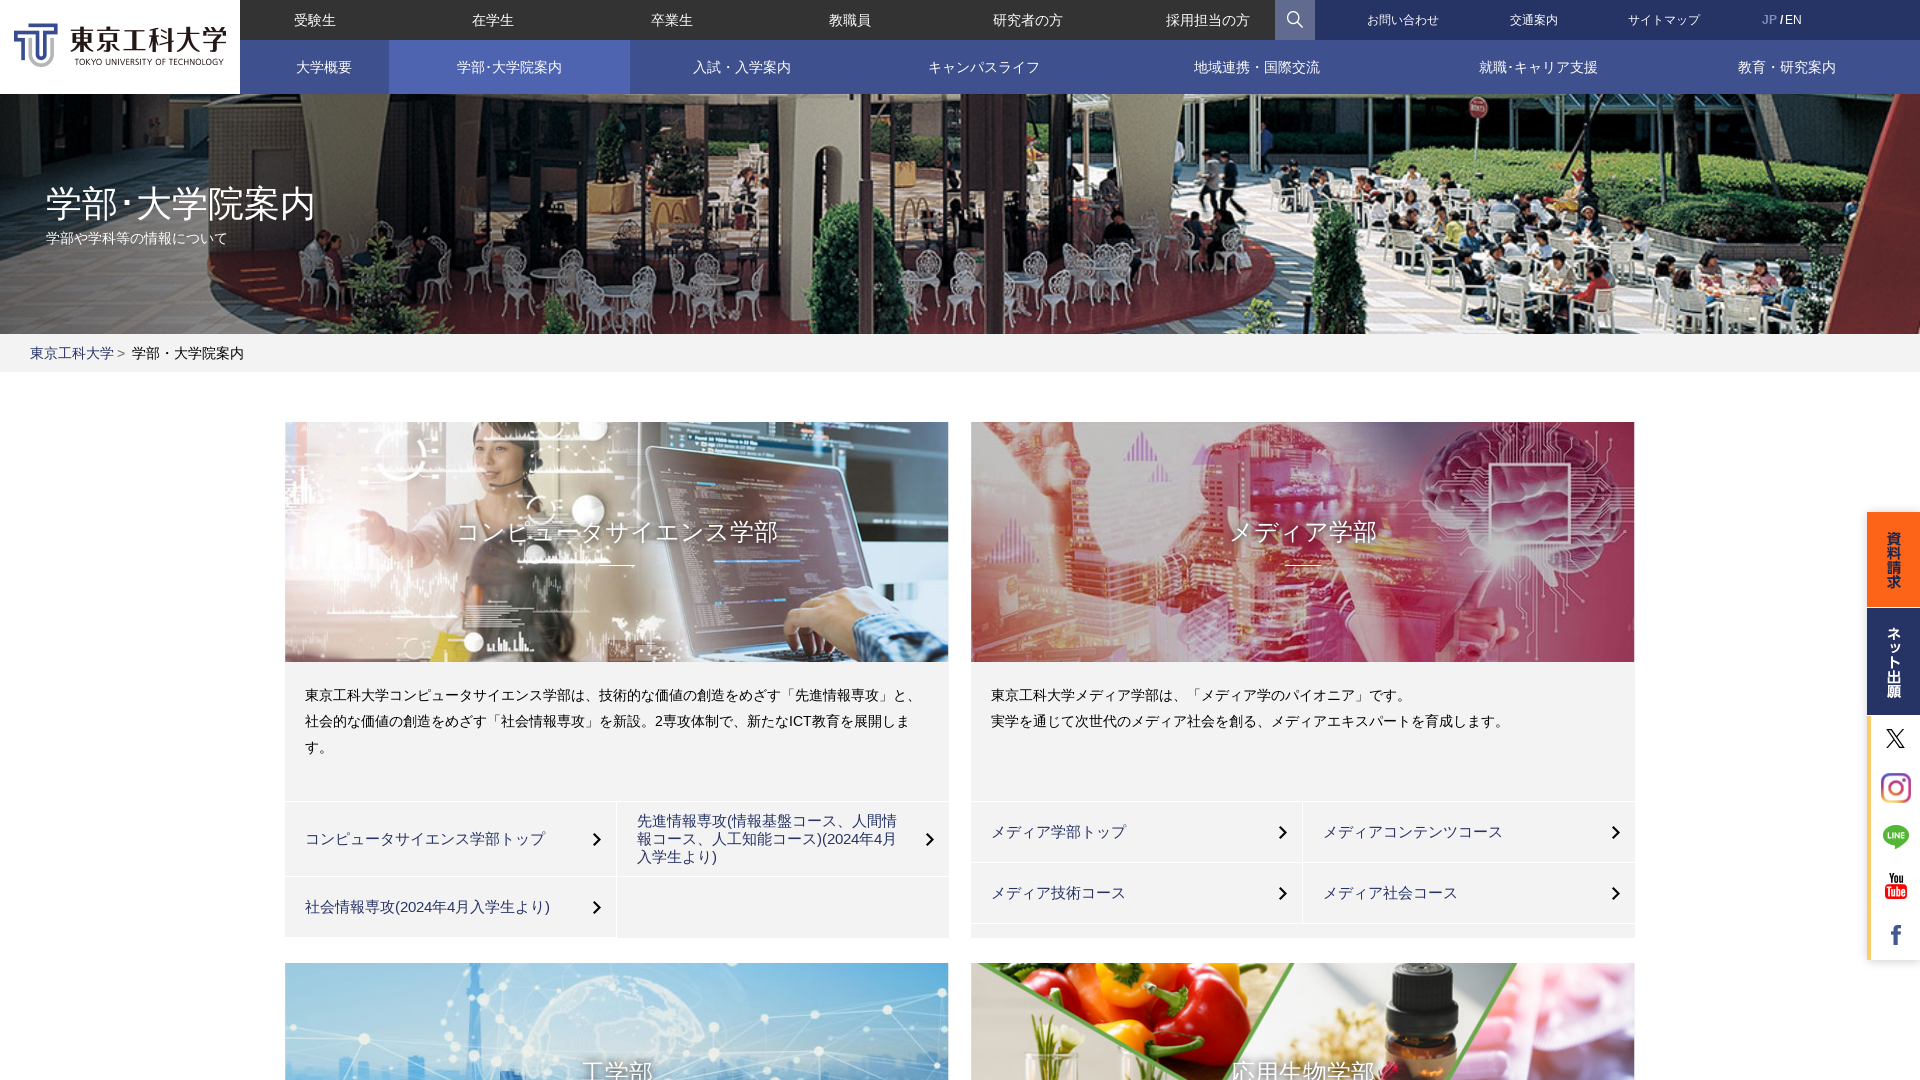